Tests opening a new browser window using Selenium 4's newWindow command, navigating to a different page in the new window, and verifying that two windows are open.

Starting URL: http://the-internet.herokuapp.com/windows

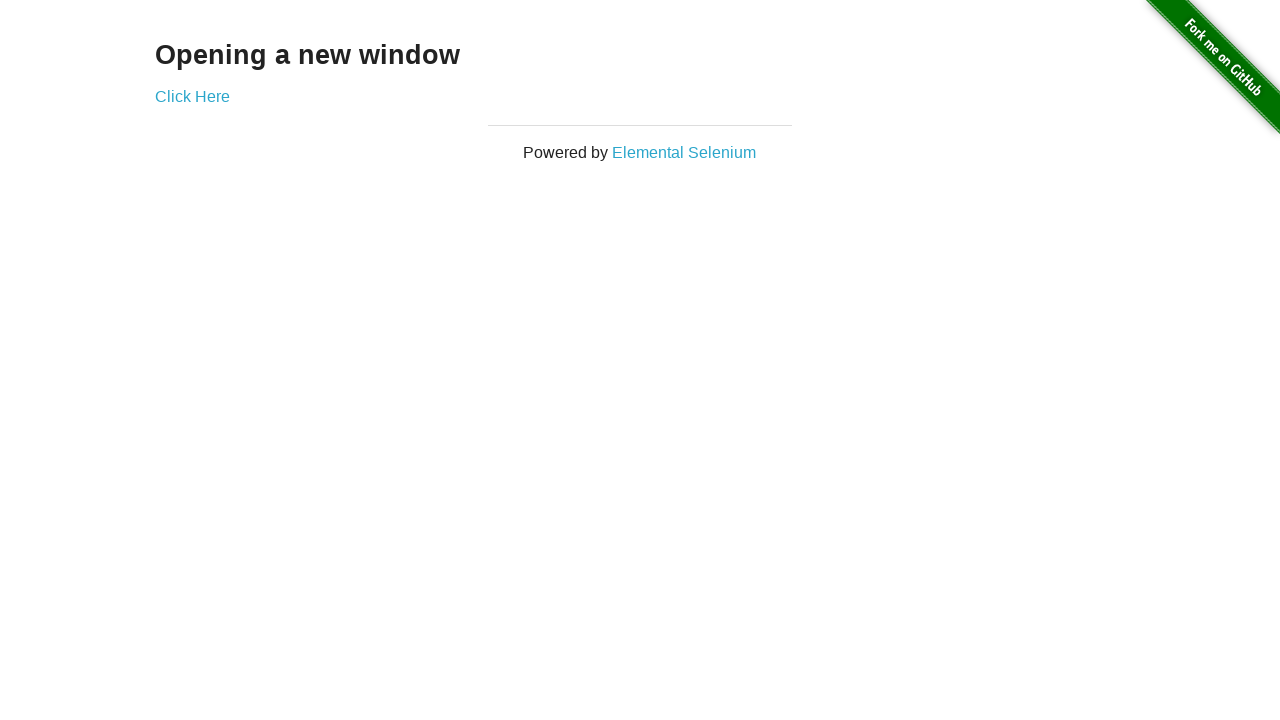

Opened a new browser window
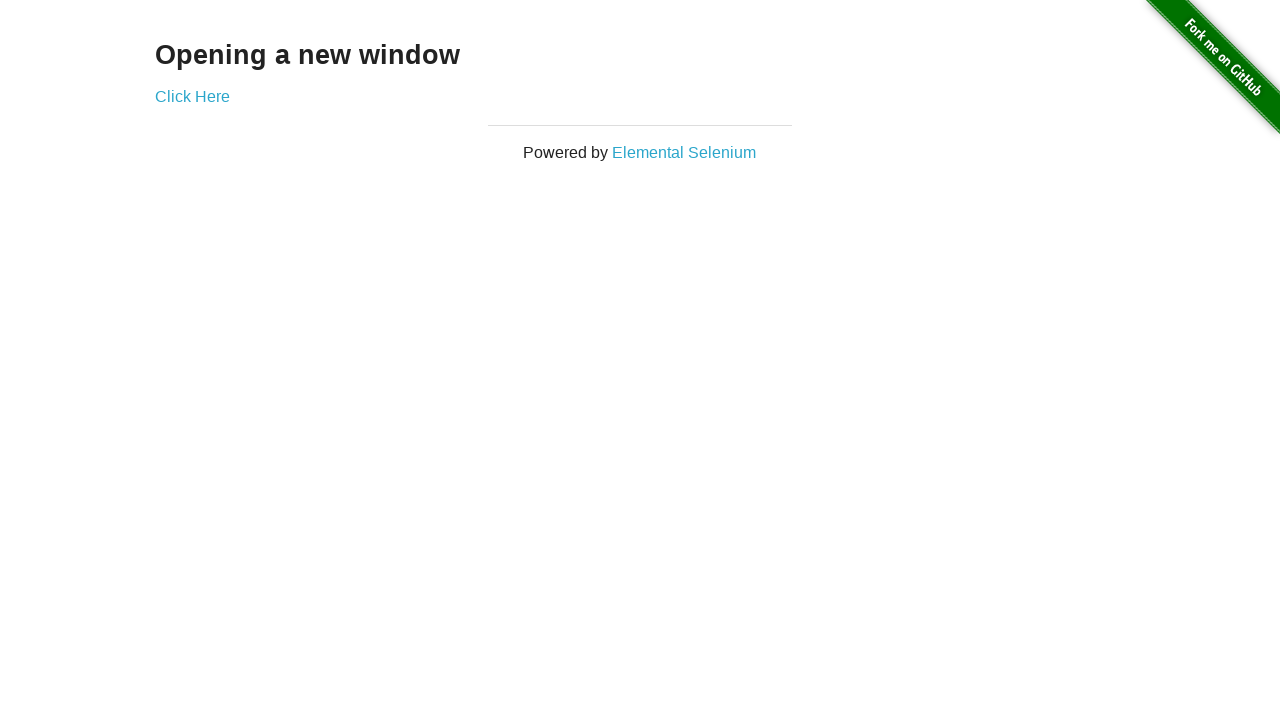

Navigated to the typos page in the new window
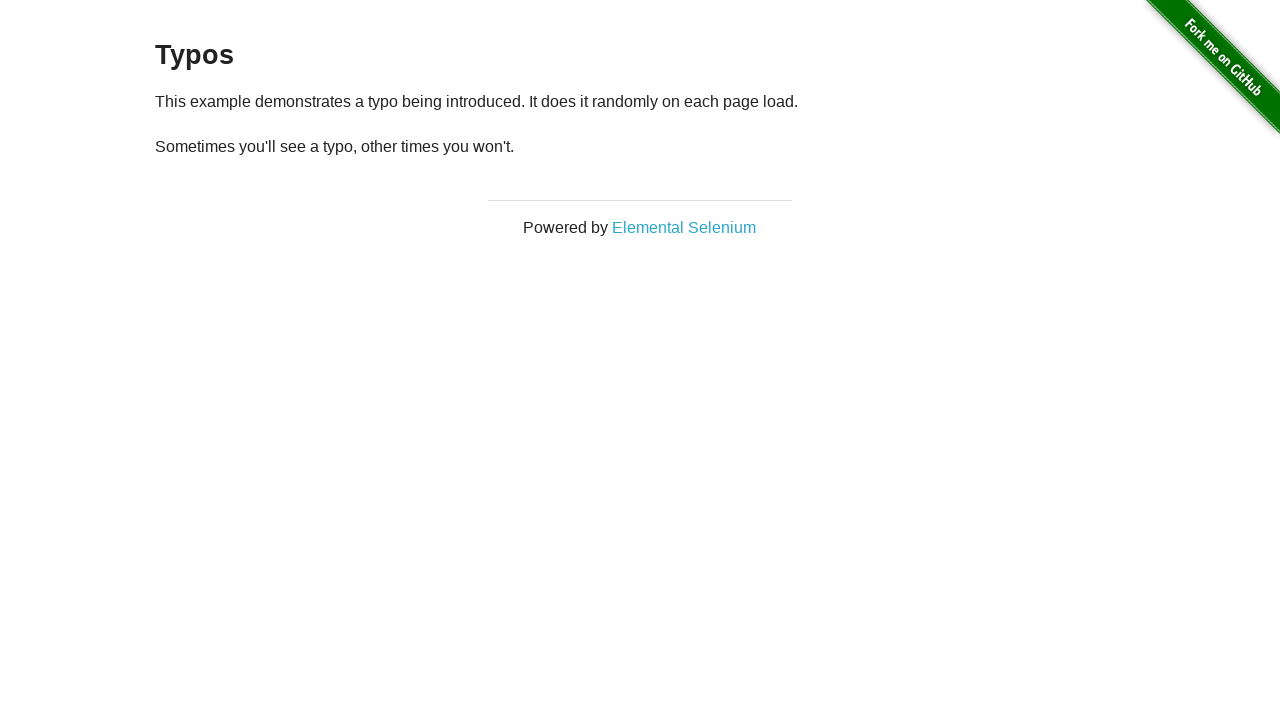

Verified that 2 windows are open
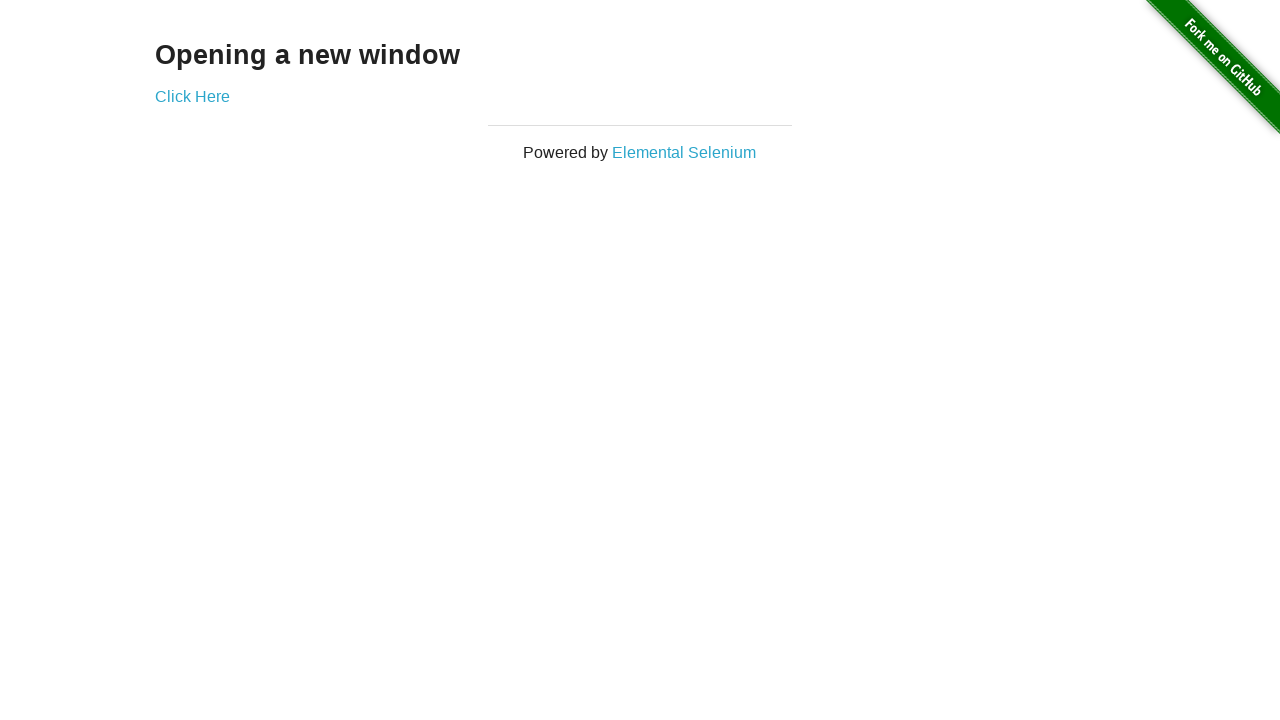

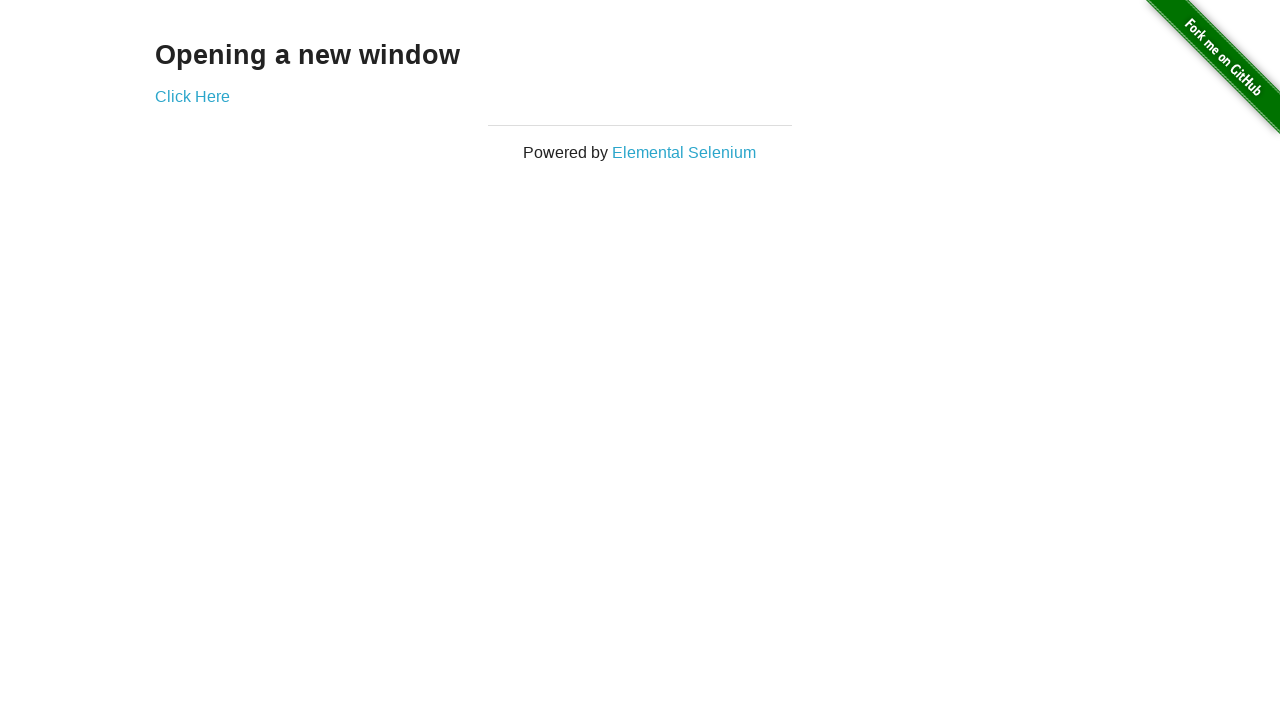